Tests finding a link by partial text (calculated from a mathematical formula), clicking it to navigate to a form, then filling out personal information fields (first name, last name, city, country) and submitting the form.

Starting URL: http://suninjuly.github.io/find_link_text

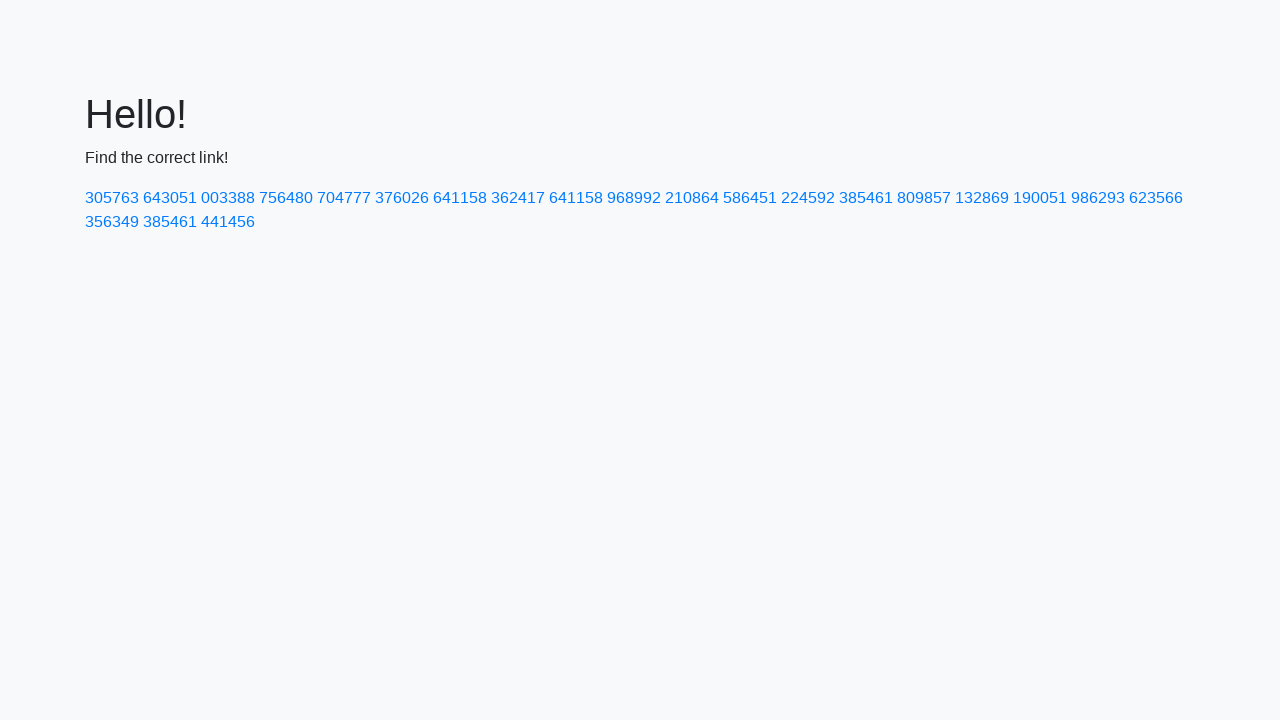

Calculated link text from mathematical formula: 224592
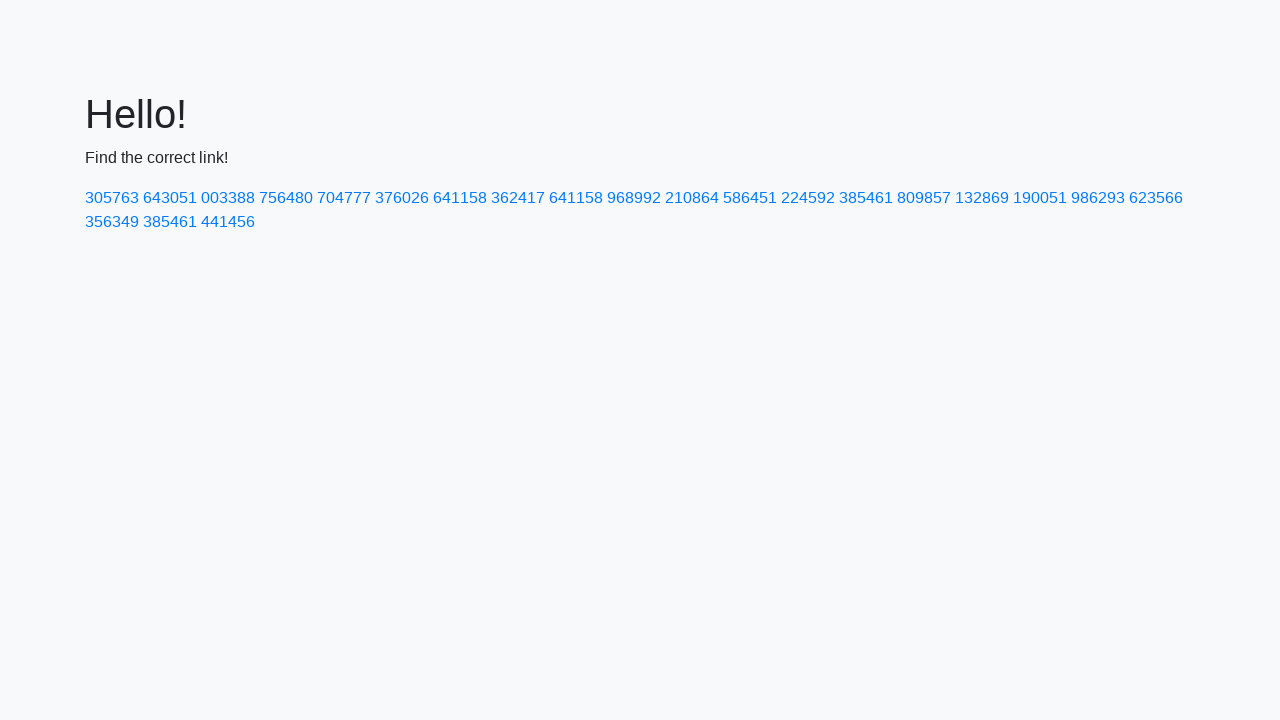

Clicked link with text containing calculated value at (808, 198) on a:has-text('224592')
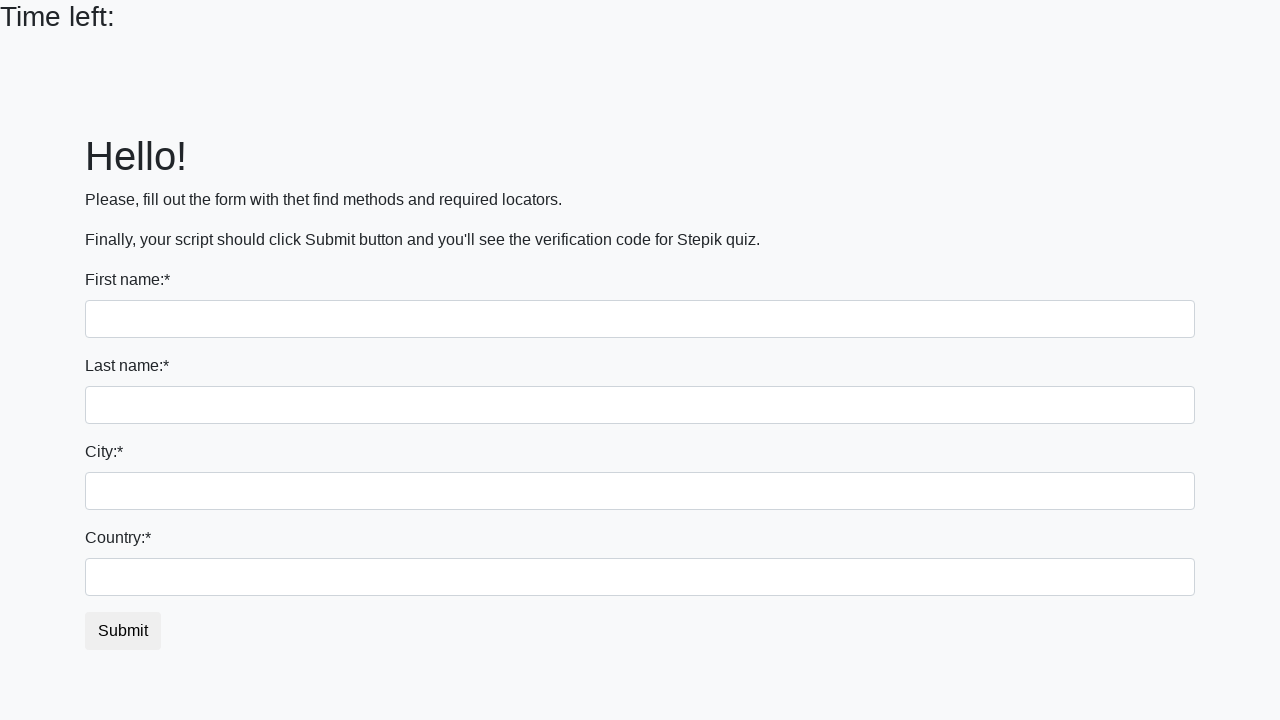

Filled first name field with 'Ivan' on input
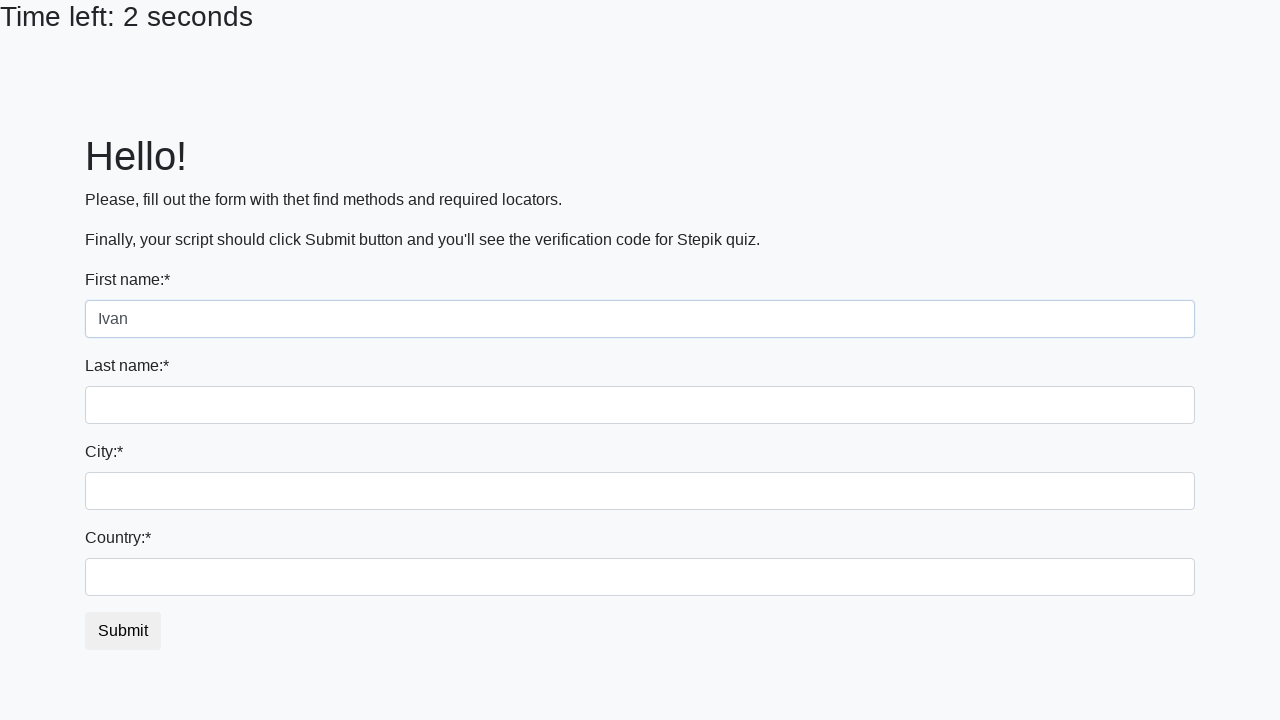

Filled last name field with 'Petrov' on input[name='last_name']
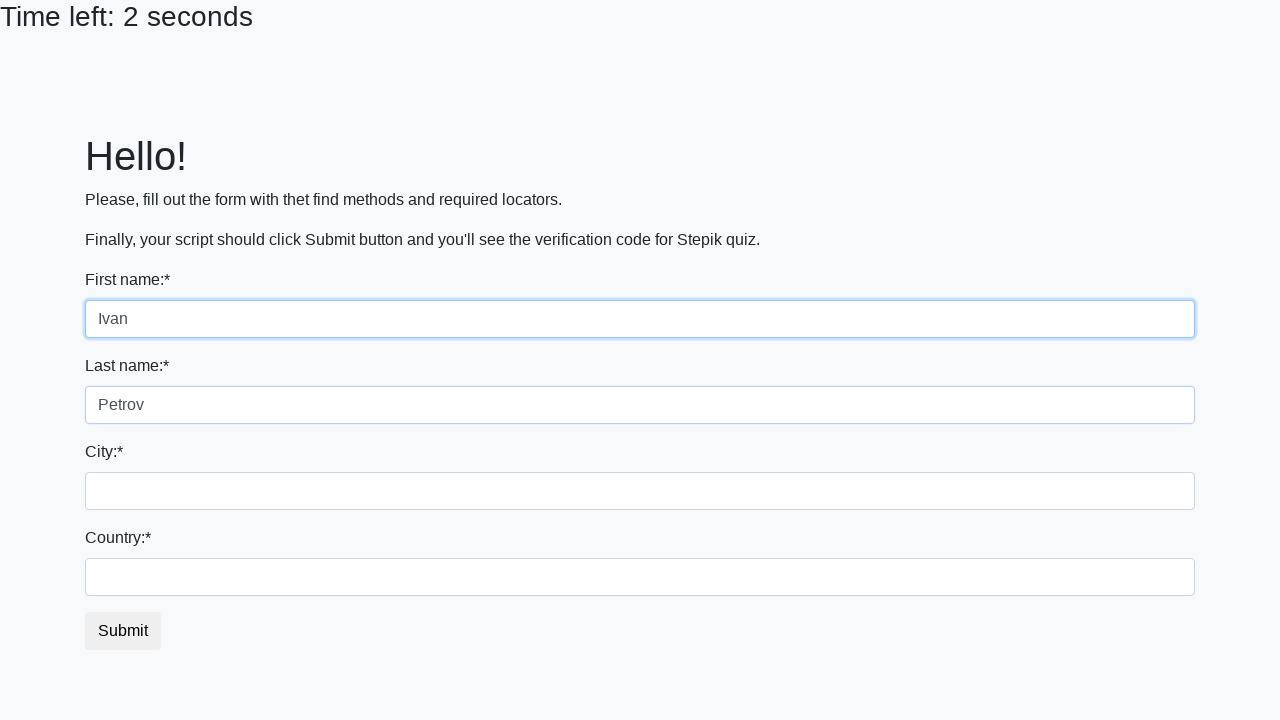

Filled city field with 'Smolensk' on .city
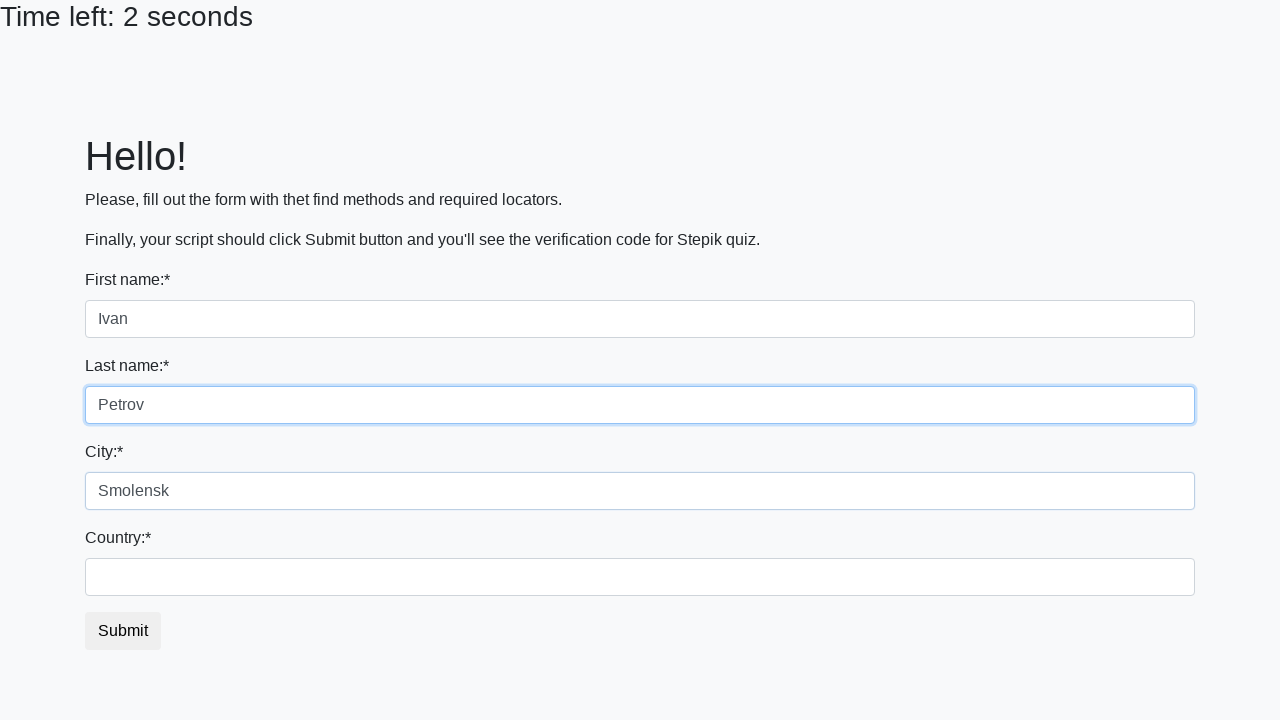

Filled country field with 'Russia' on #country
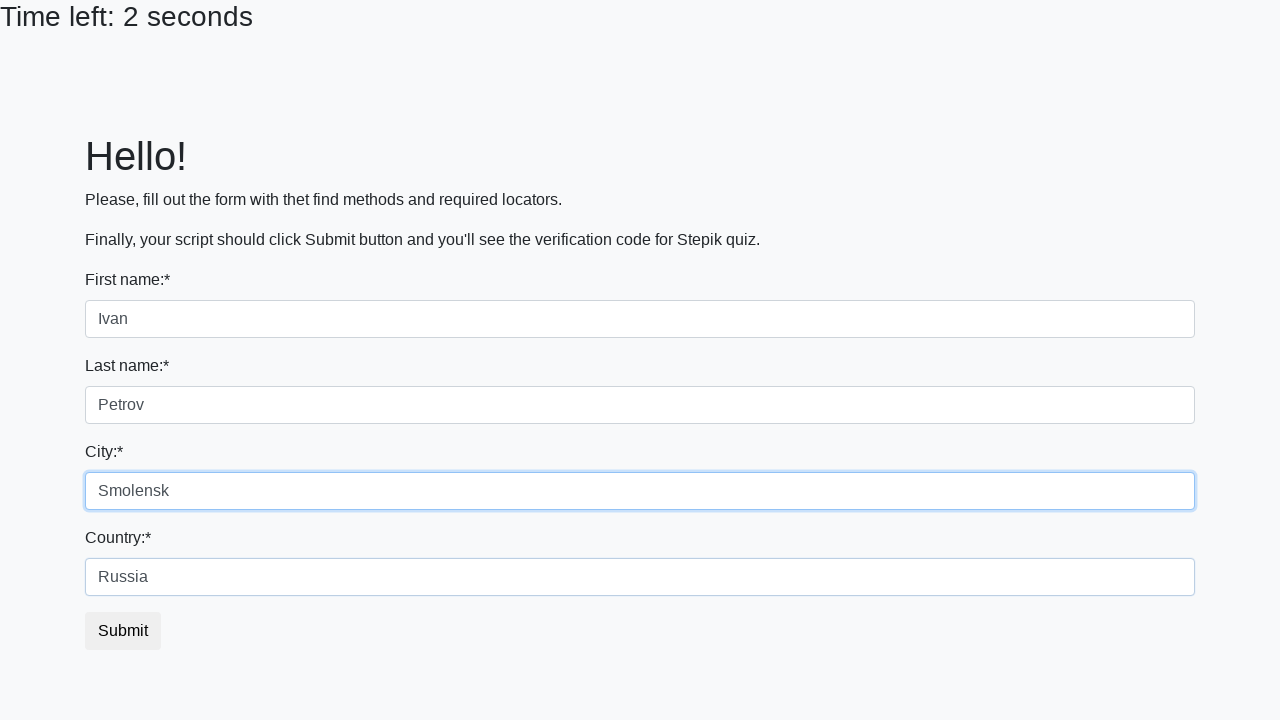

Clicked submit button to submit form at (123, 631) on button.btn
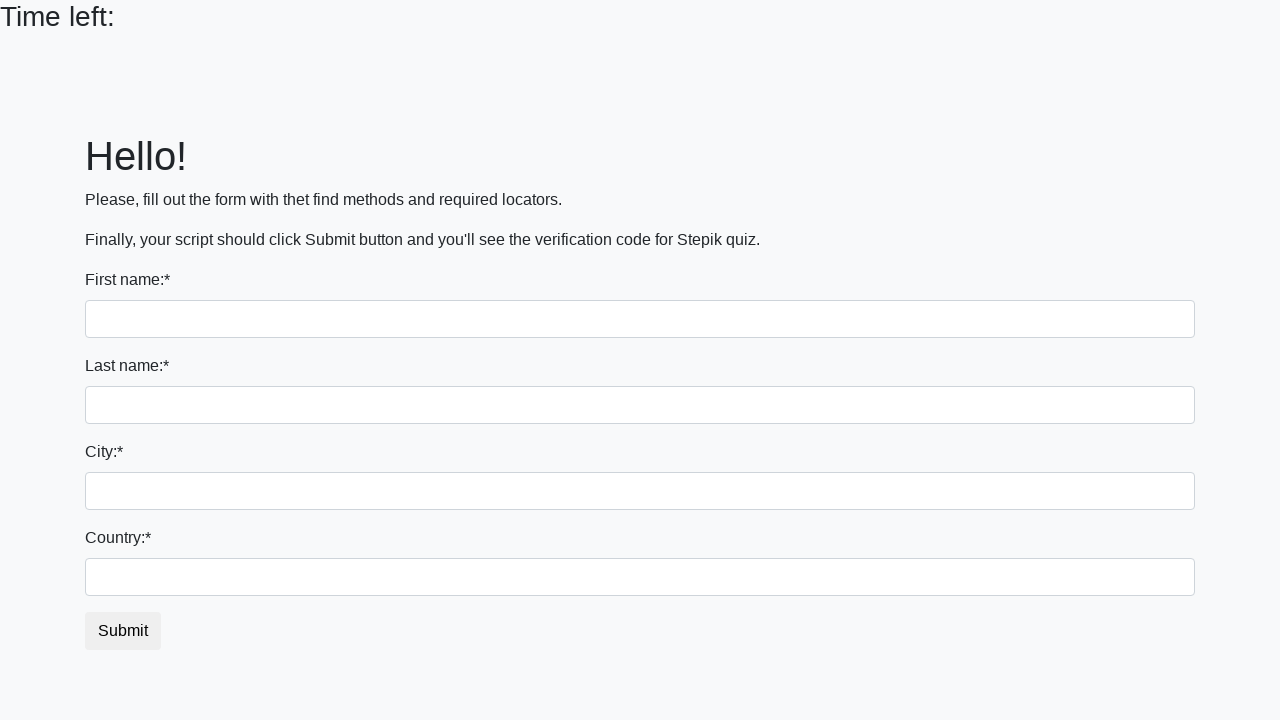

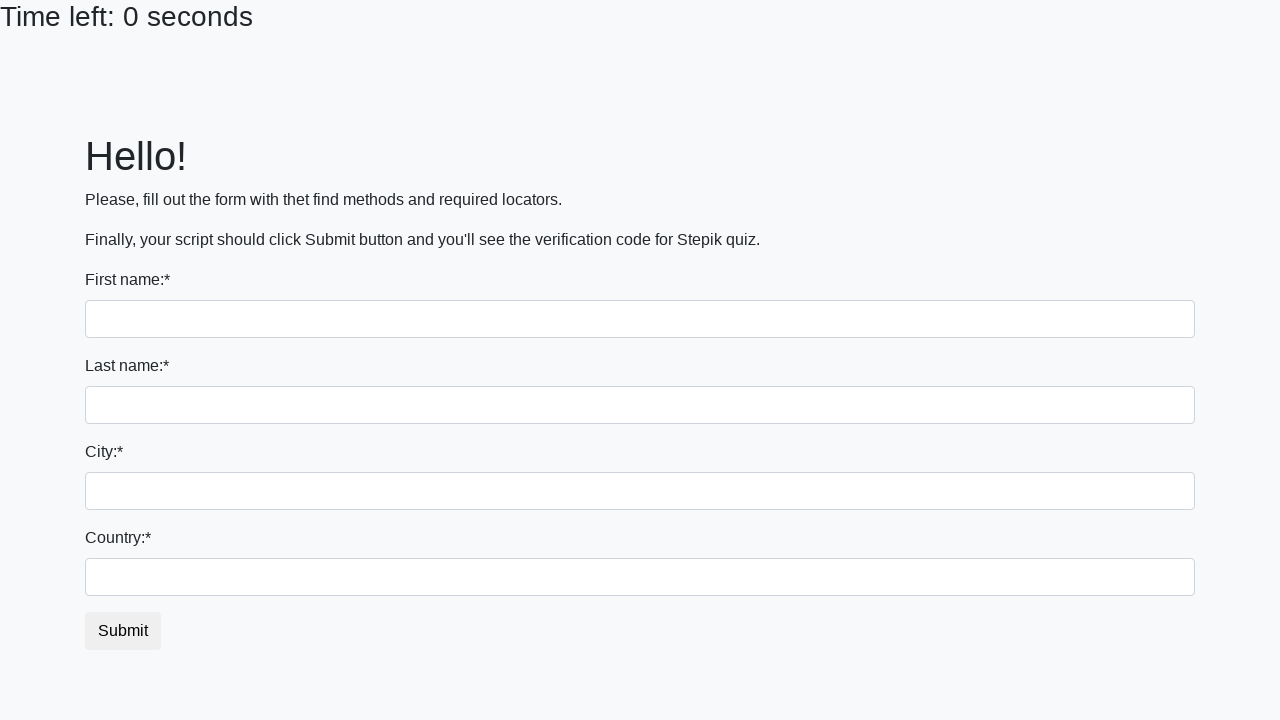